Tests state dropdown selection by selecting different states using various methods and verifying the final selection

Starting URL: https://practice.cydeo.com/dropdown

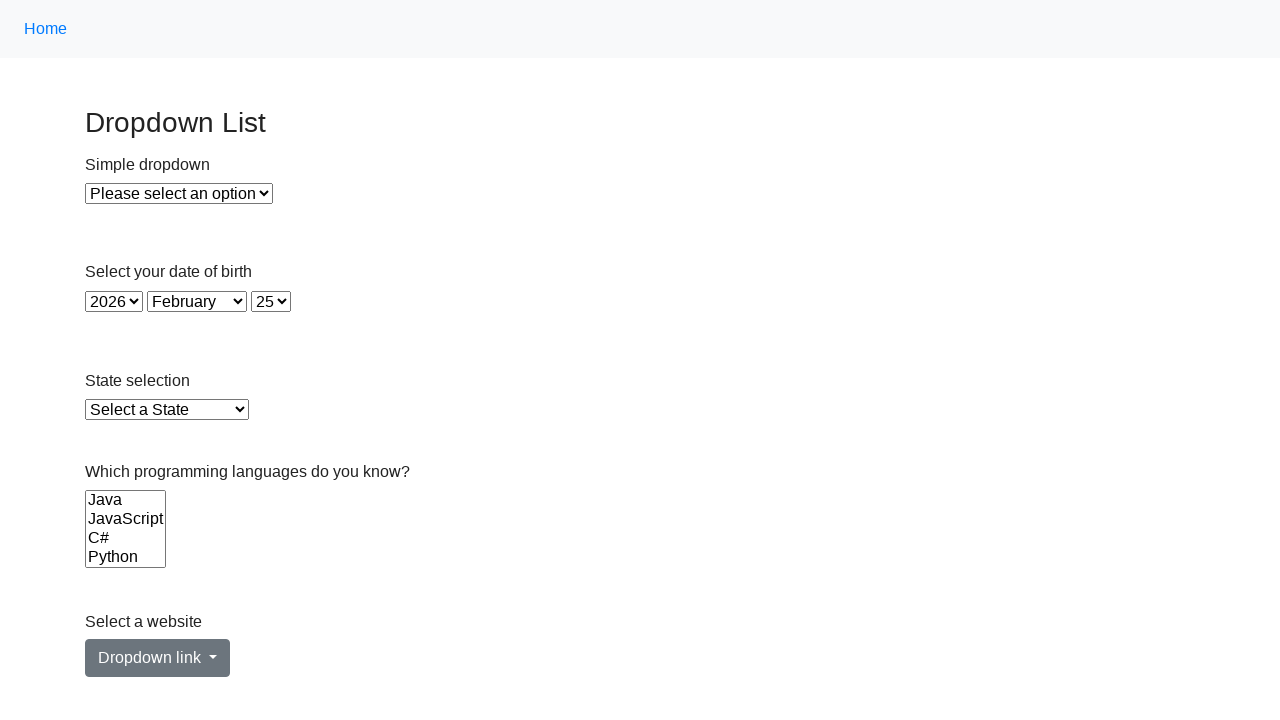

Selected Illinois from state dropdown by visible text on select#state
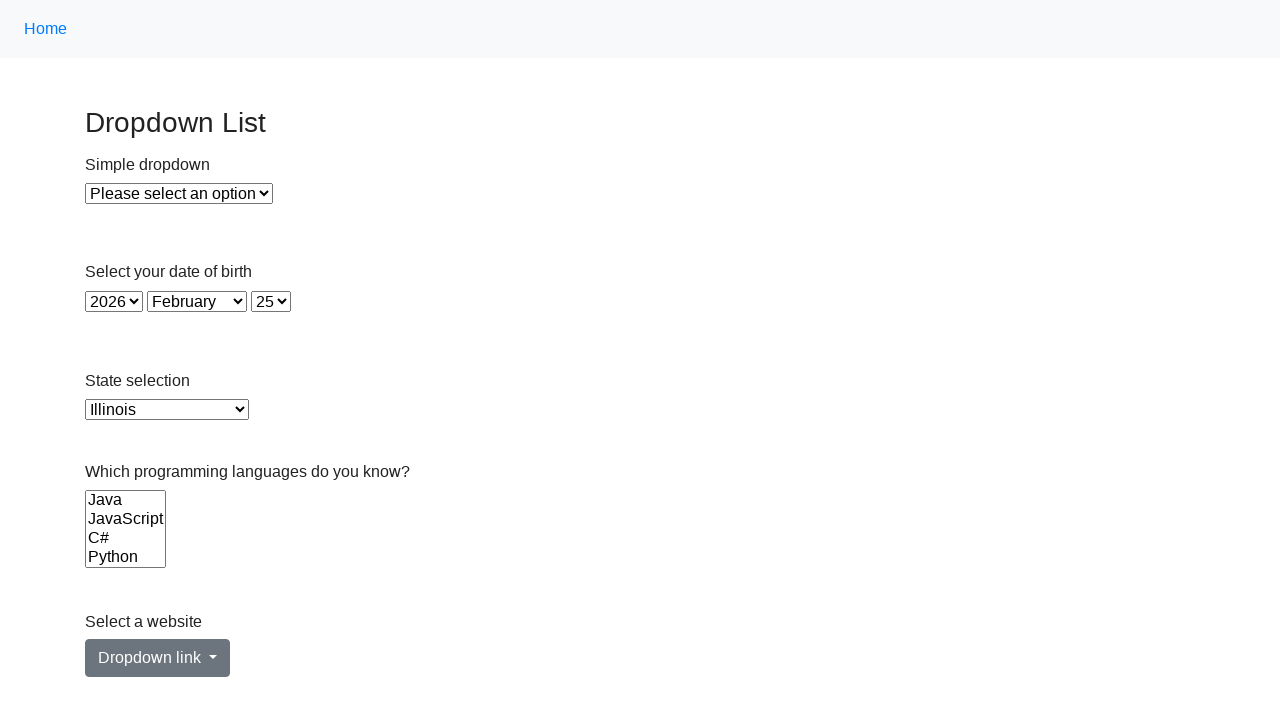

Selected Virginia from state dropdown by value on select#state
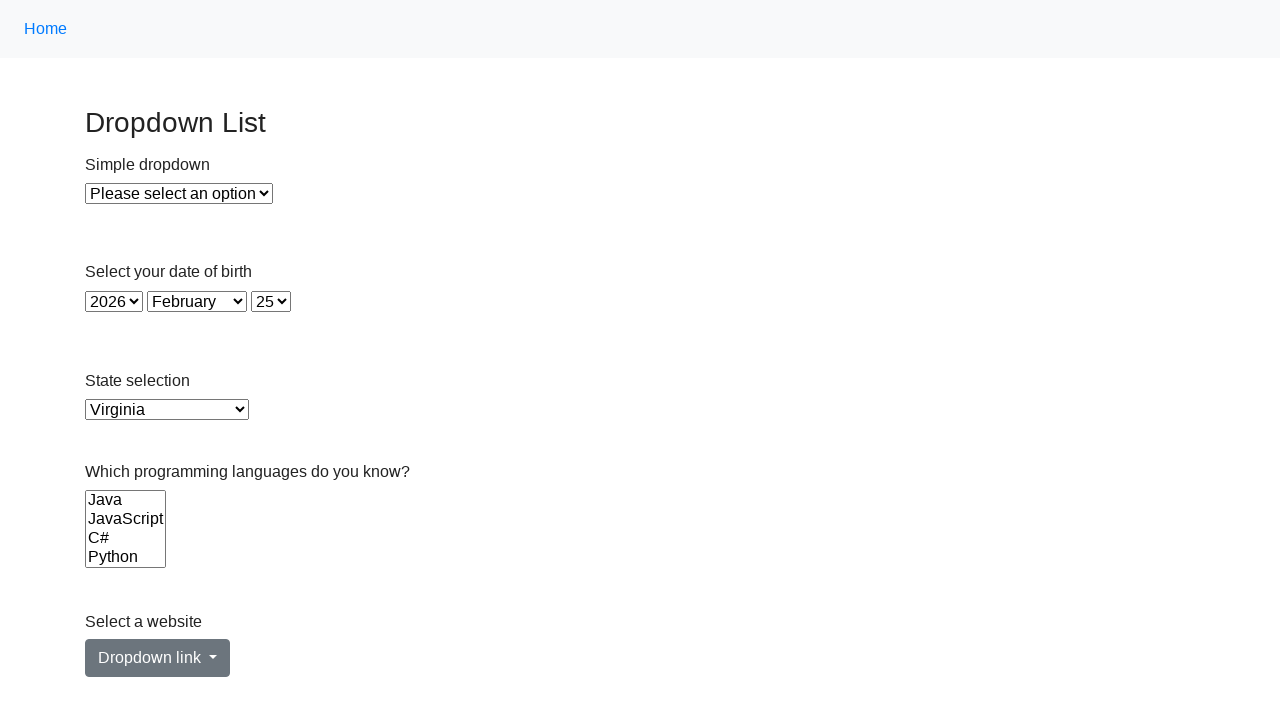

Selected California from state dropdown by index 5 on select#state
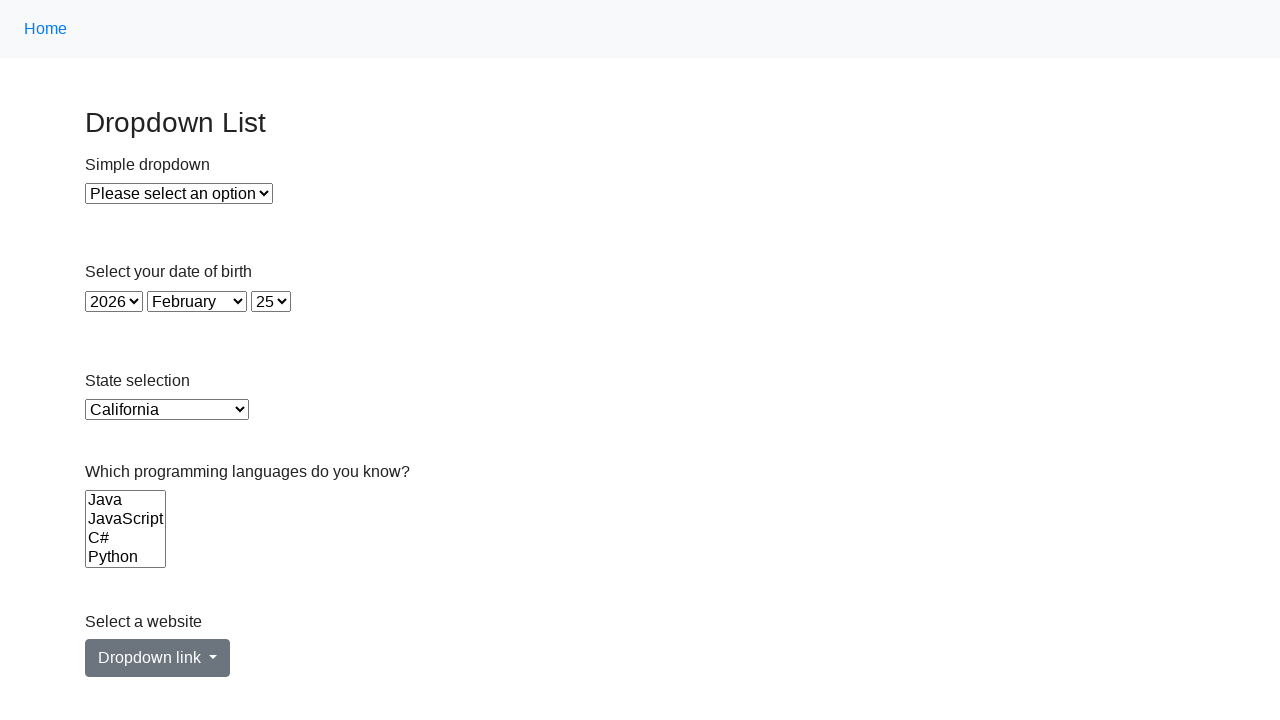

Retrieved selected state text from dropdown
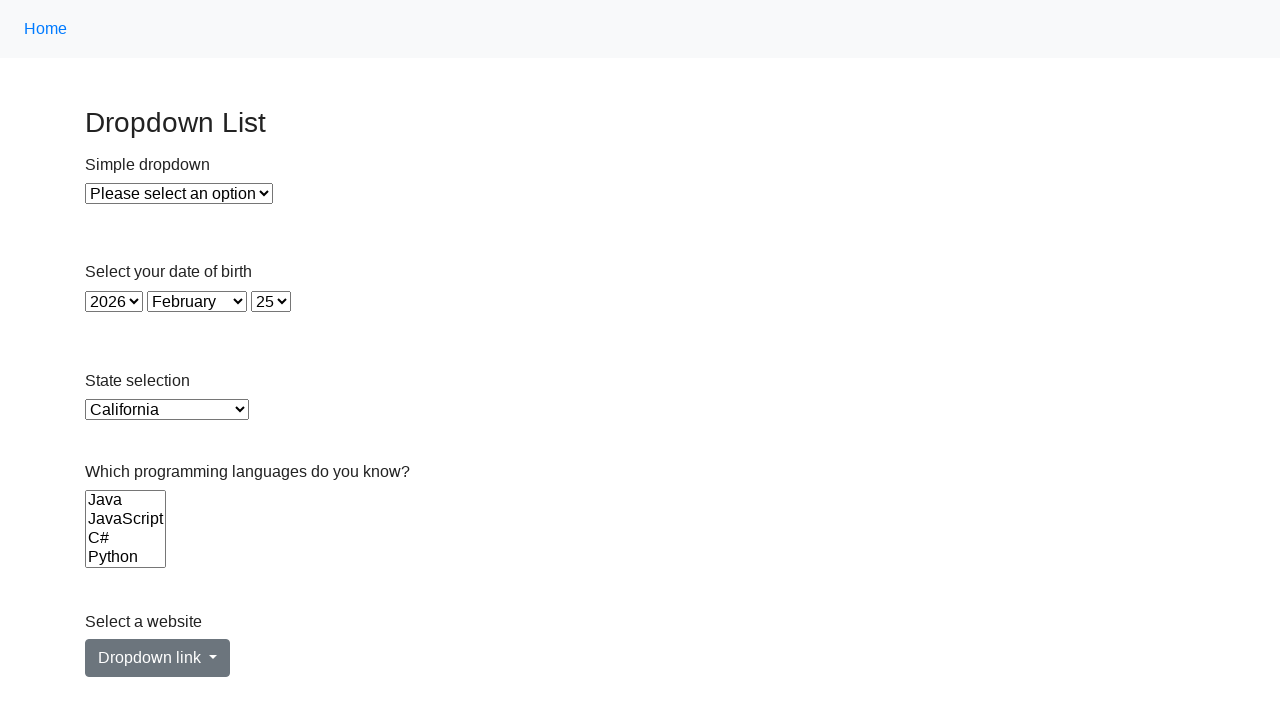

Verified final state selection is California
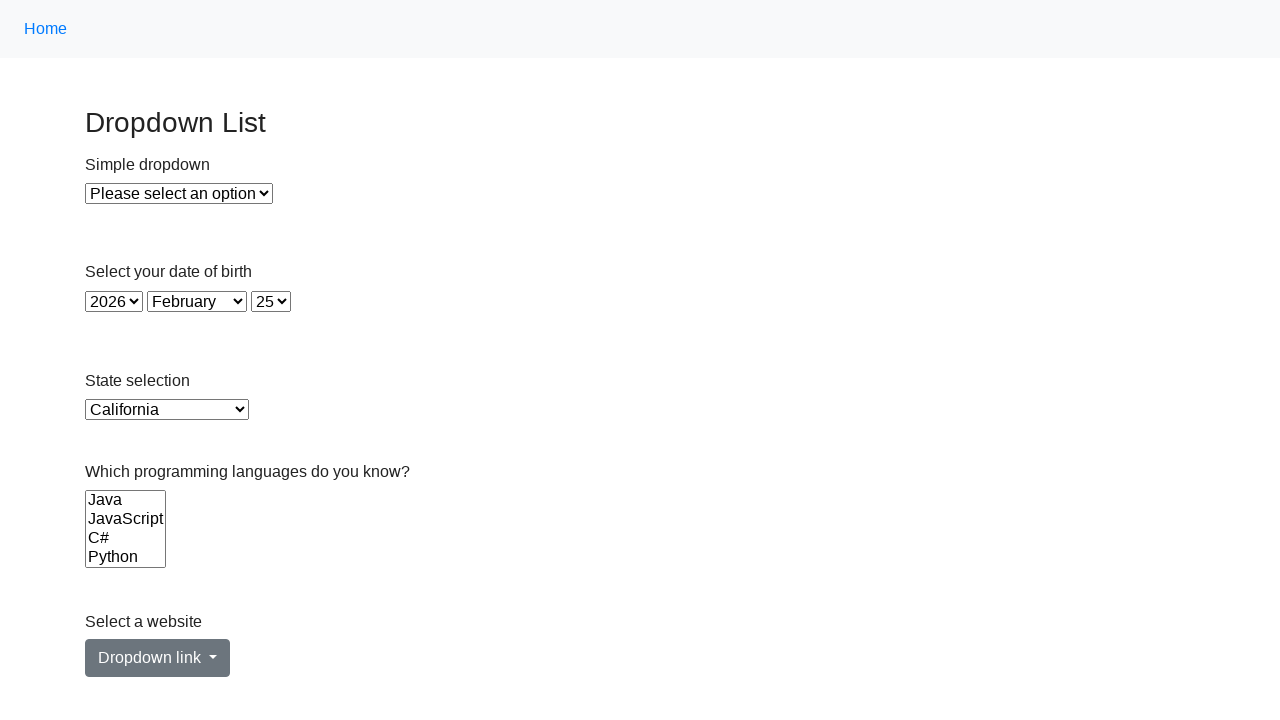

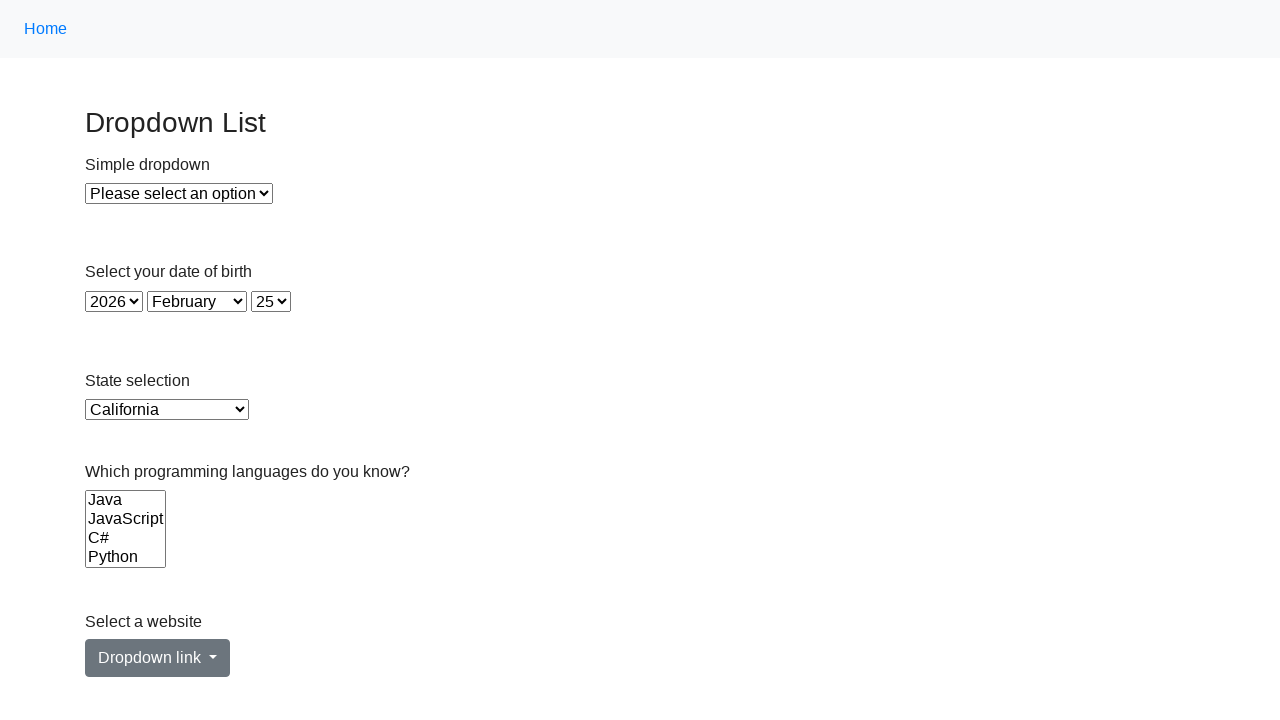